Navigates to the demoqa text-box page and fills in the Full Name field with a test value.

Starting URL: https://demoqa.com/text-box

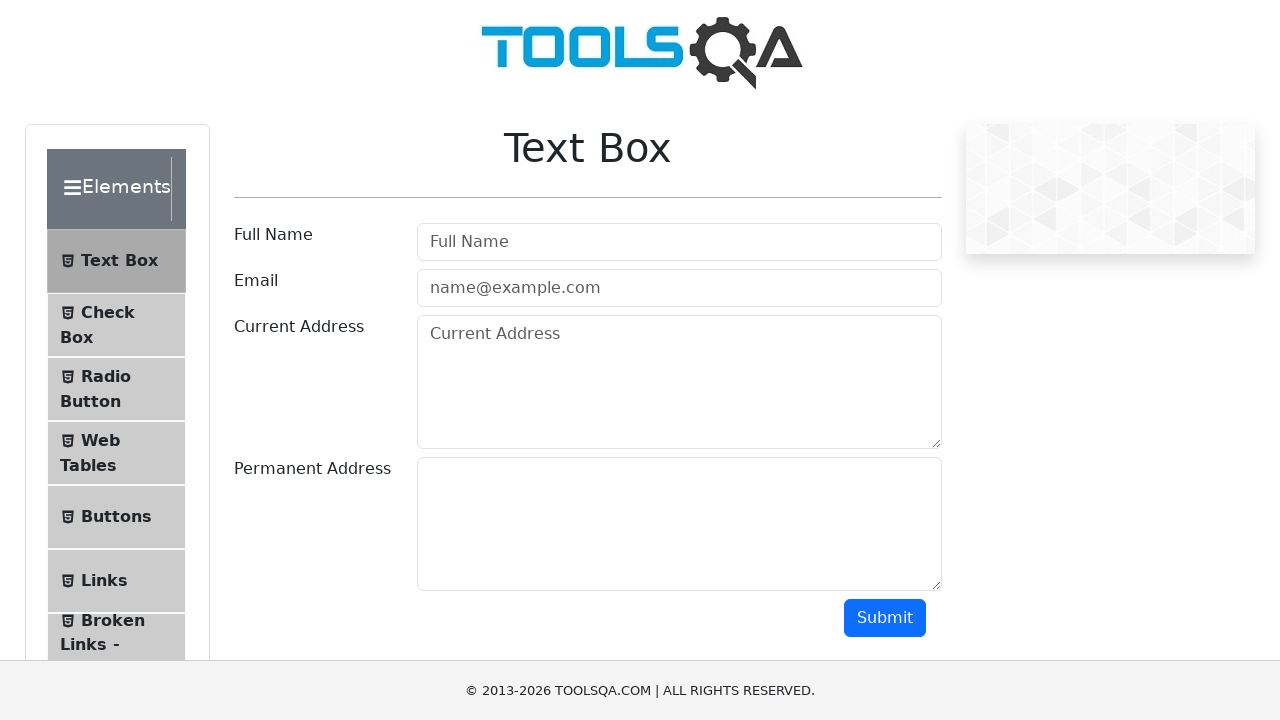

Filled Full Name field with 'Juan Cruz' on #userName
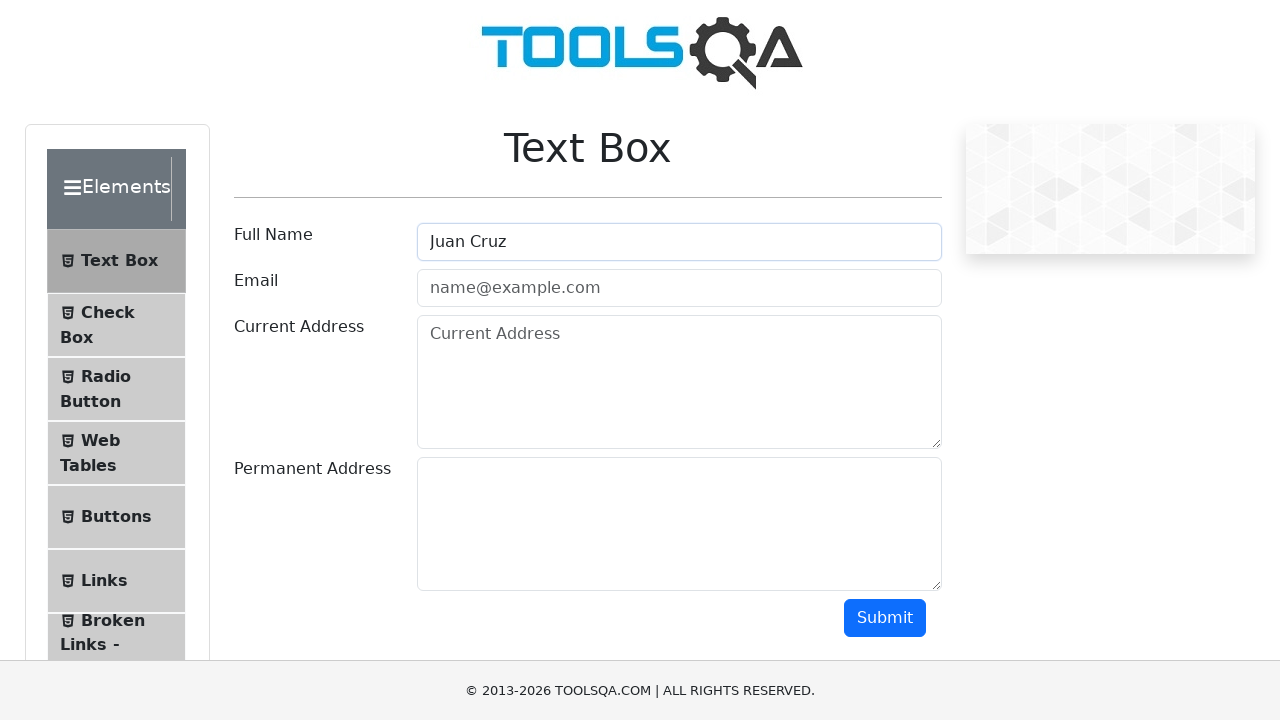

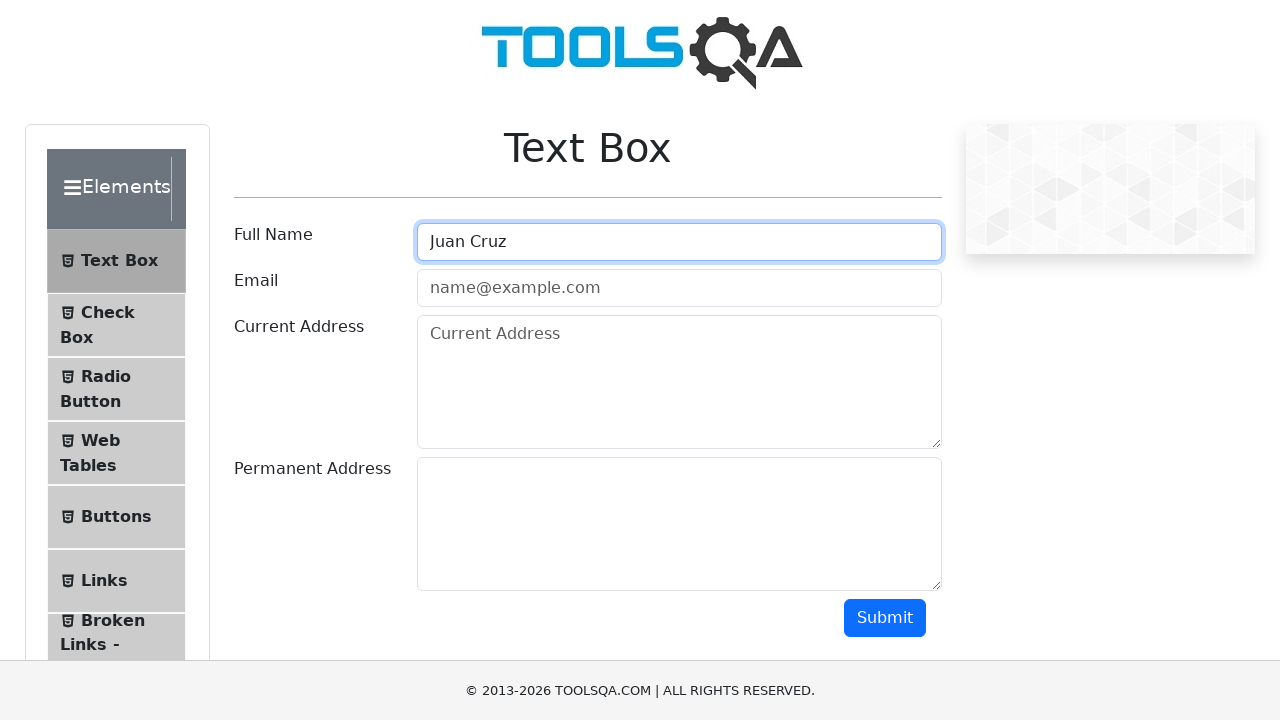